Tests drag and drop functionality by dragging column A to column B and verifying the columns have swapped their content

Starting URL: https://the-internet.herokuapp.com/drag_and_drop

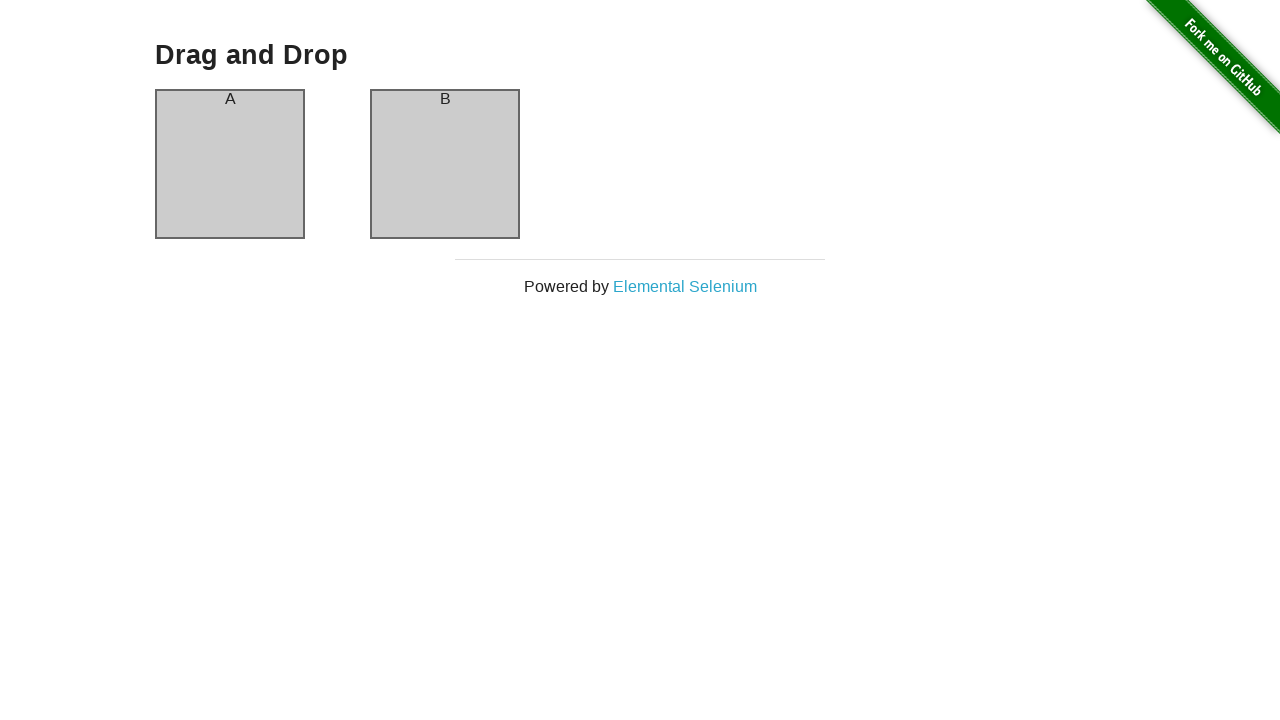

Dragged column A to column B at (445, 164)
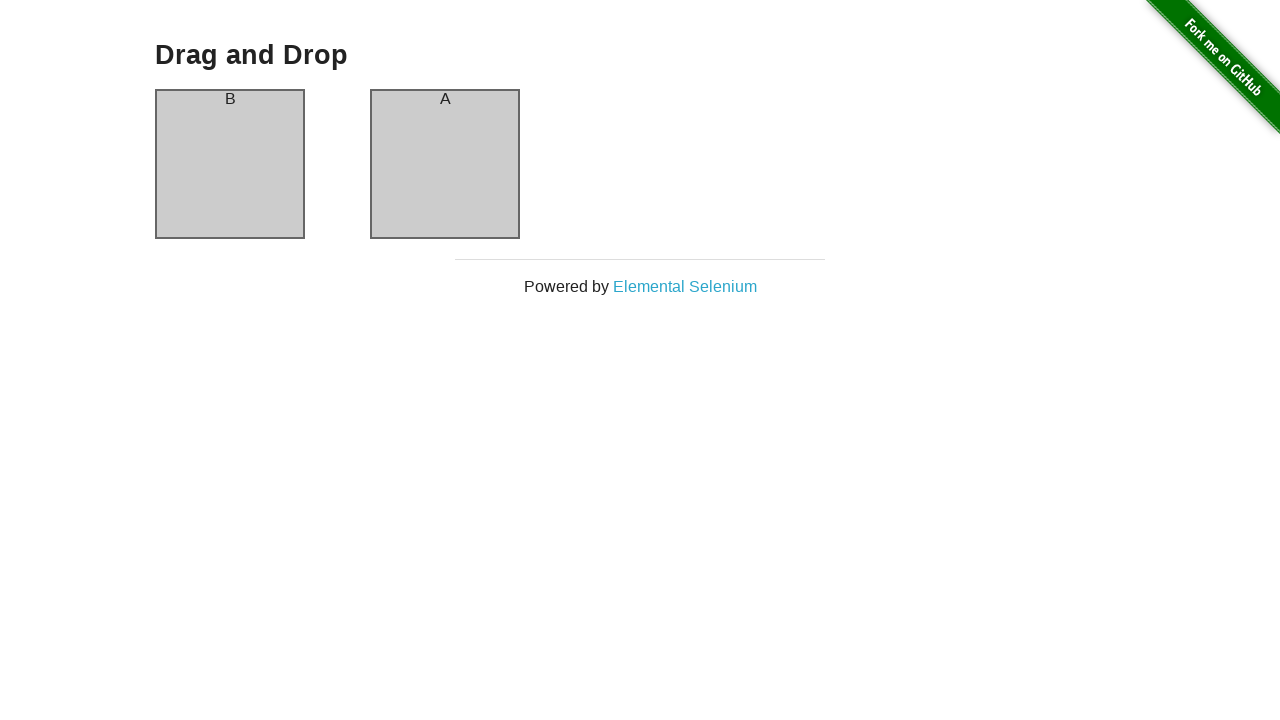

Waited for column A to be visible after drag and drop
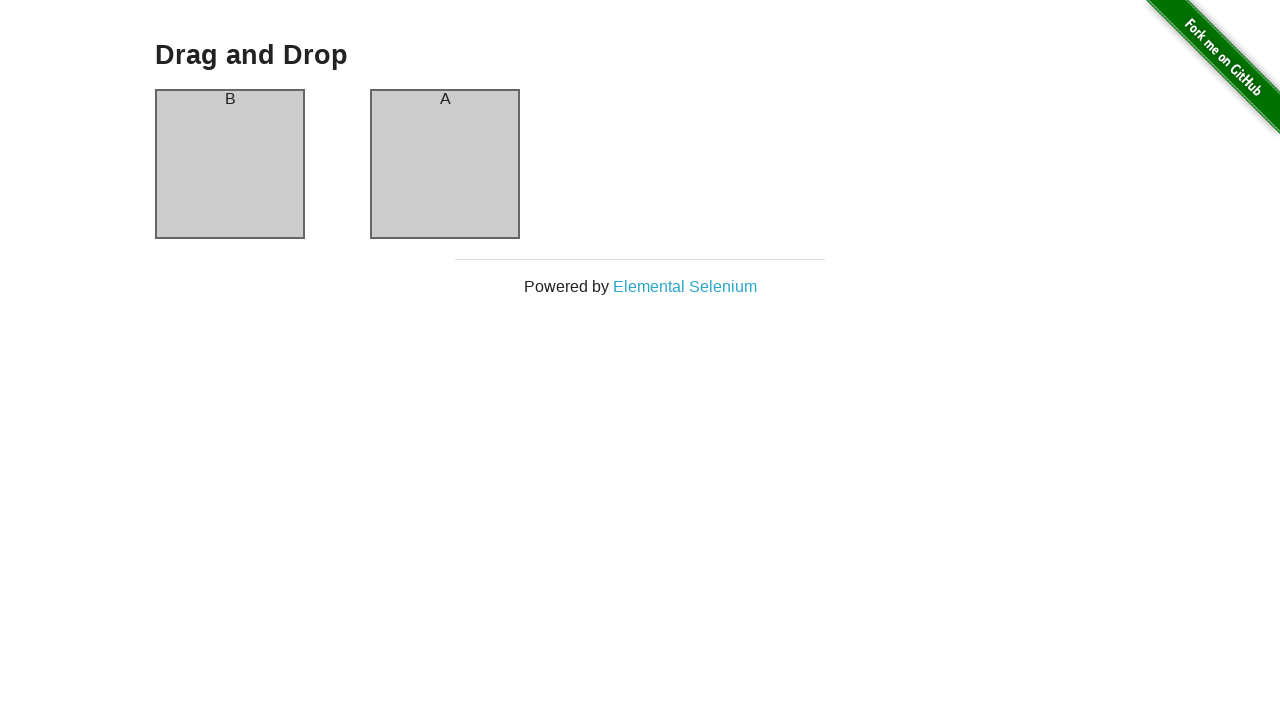

Verified that column A now contains 'B' content
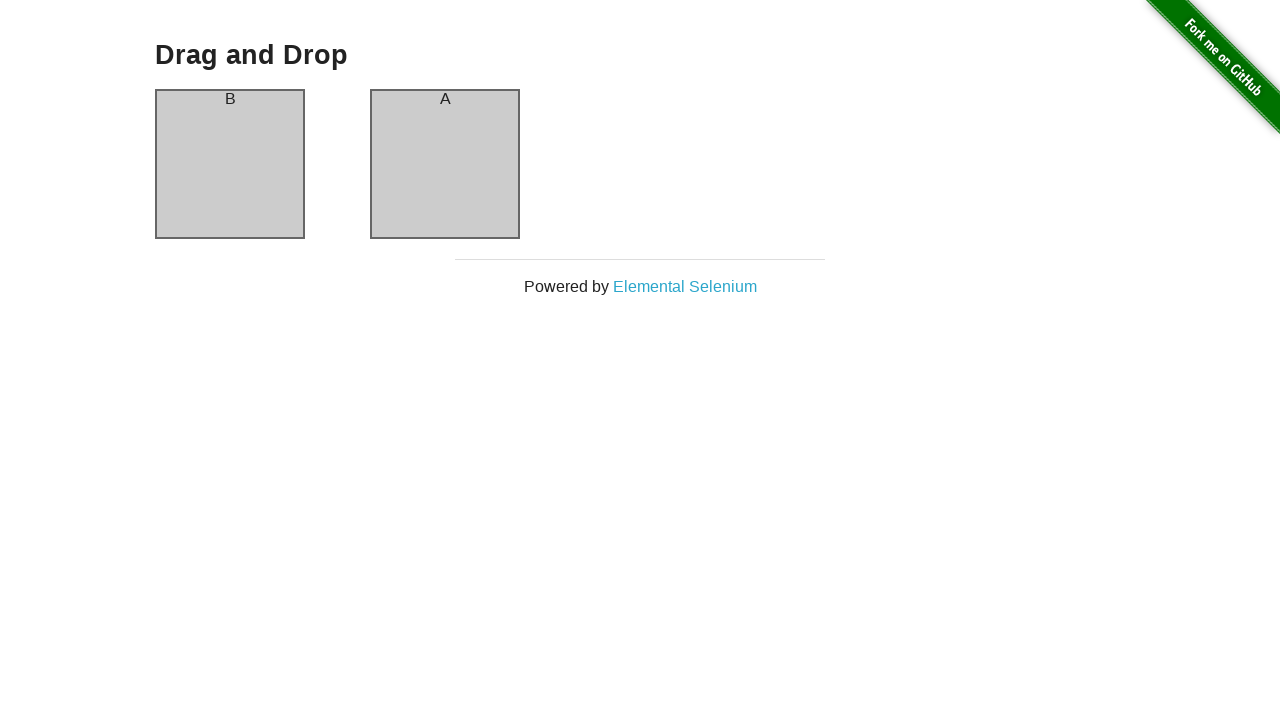

Verified that column B now contains 'A' content
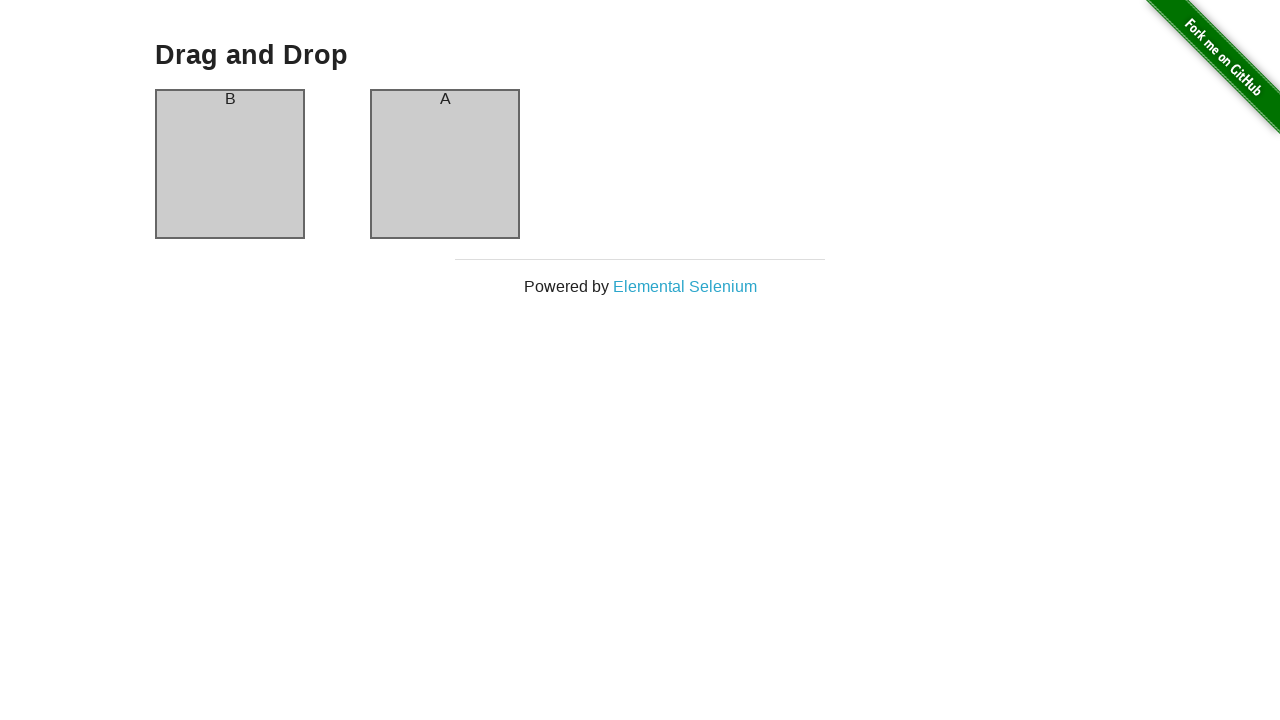

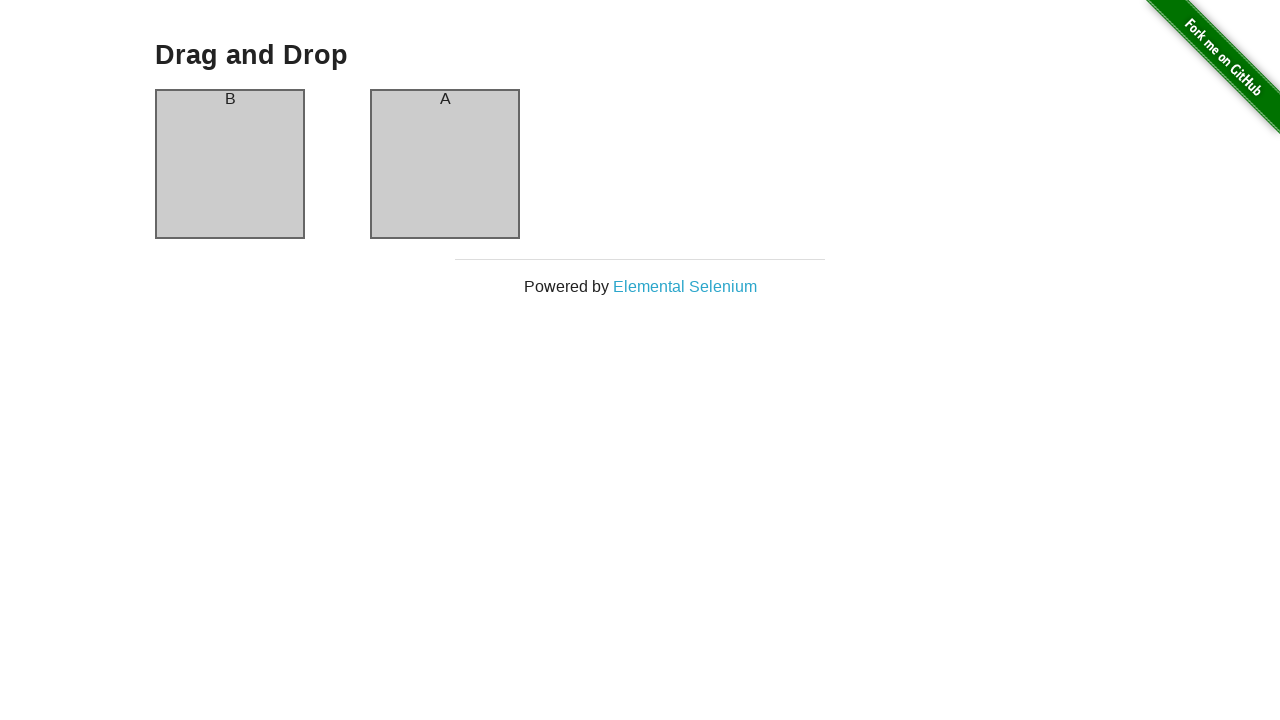